Tests checkbox functionality by clicking checkboxes and conditionally unchecking if already selected

Starting URL: https://the-internet.herokuapp.com/checkboxes

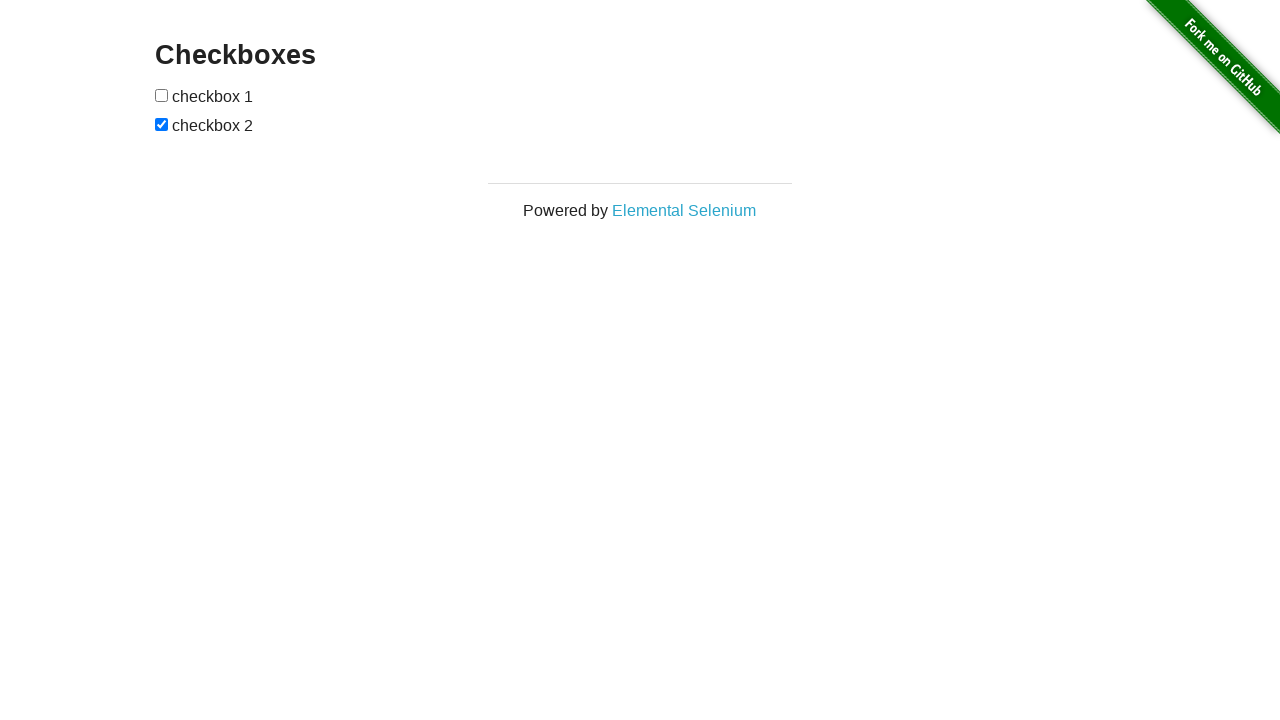

Clicked first checkbox at (162, 95) on xpath=//*[@id="checkboxes"]/input[1]
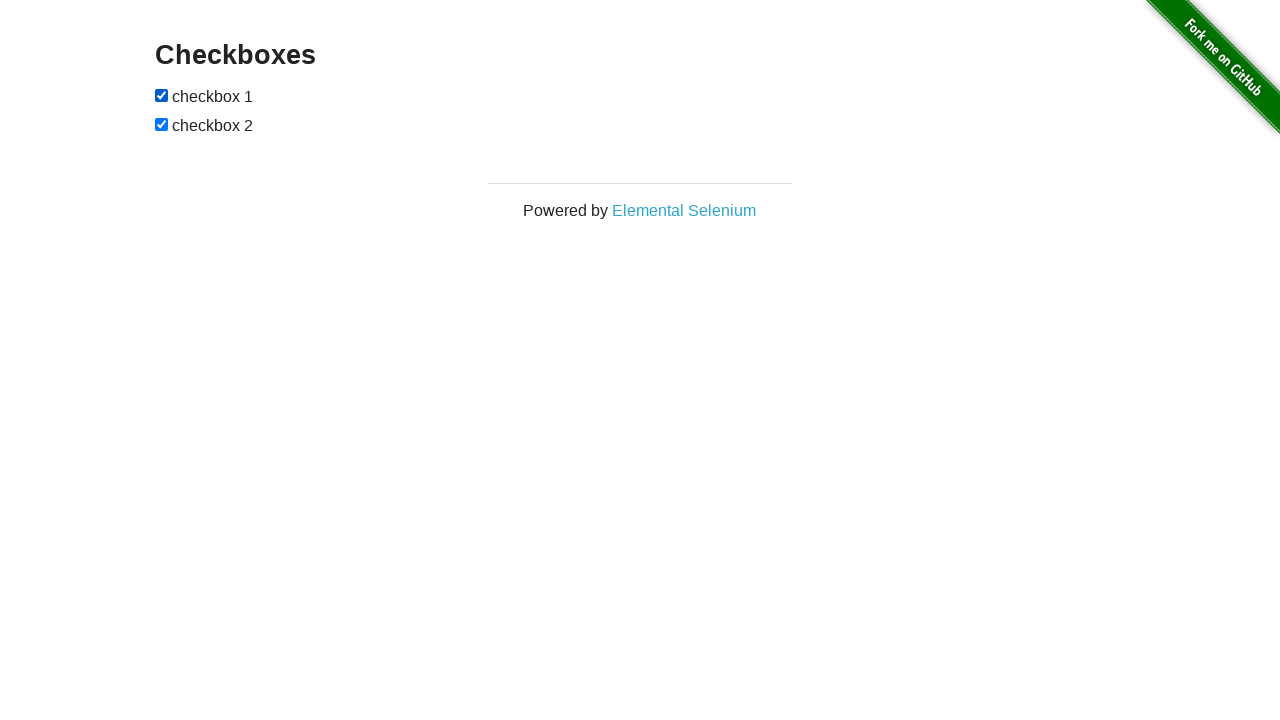

Waited 3 seconds
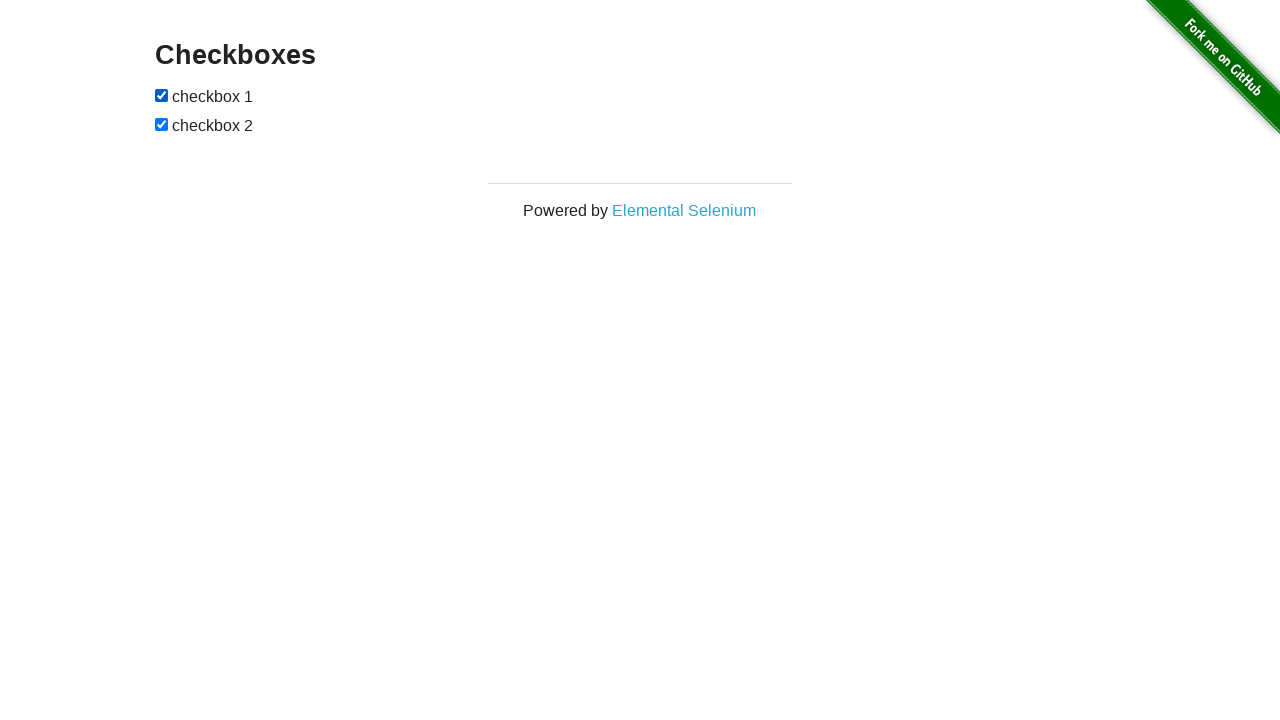

Clicked second checkbox at (162, 124) on xpath=//*[@id="checkboxes"]/input[2]
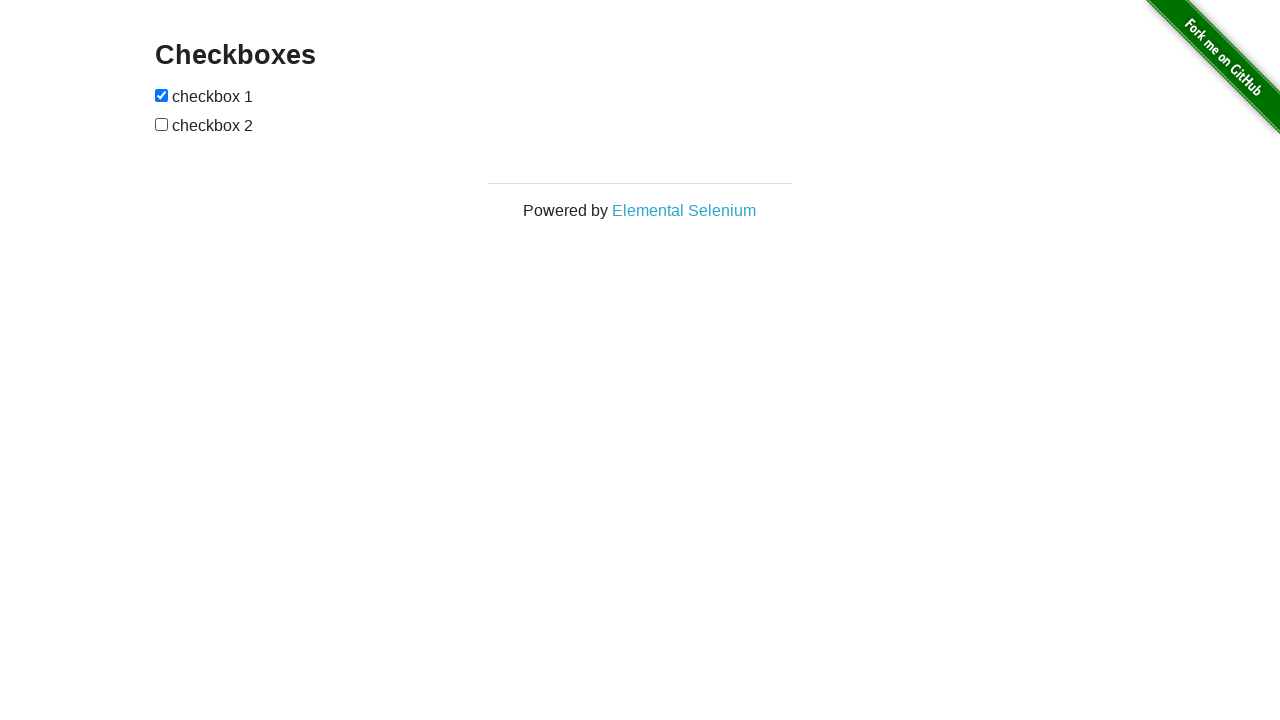

Located first checkbox element
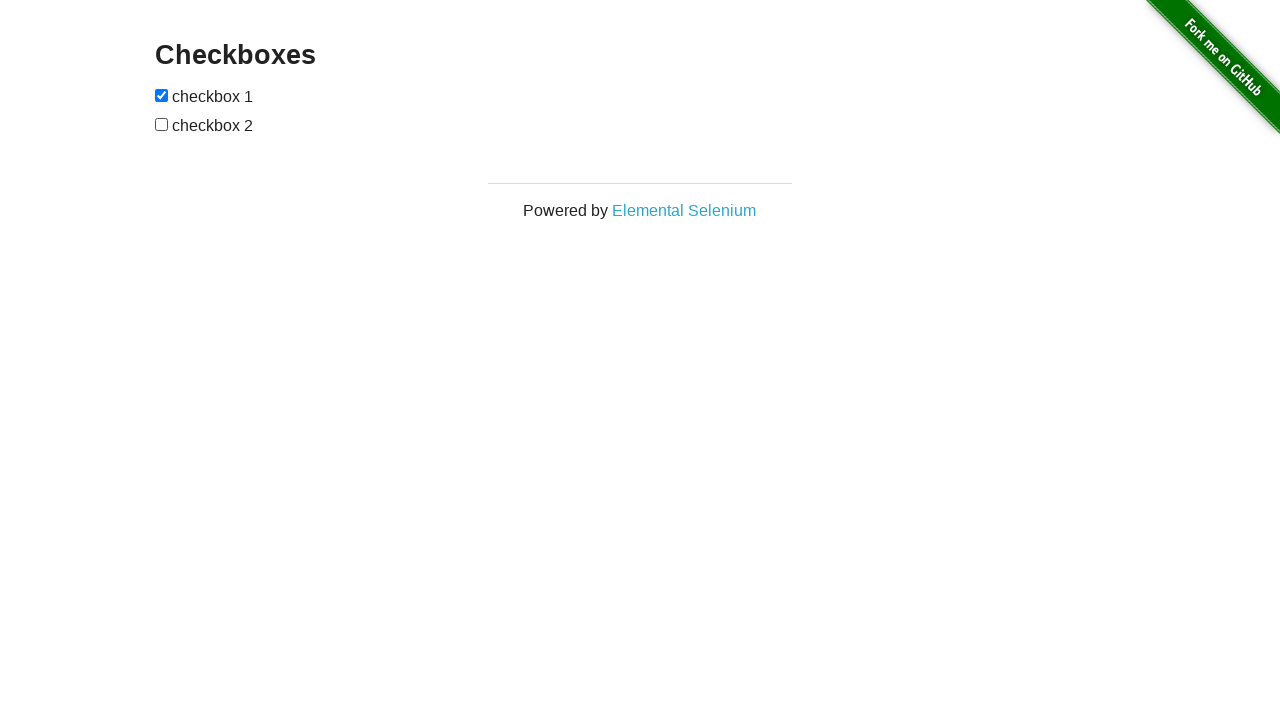

Verified first checkbox is checked
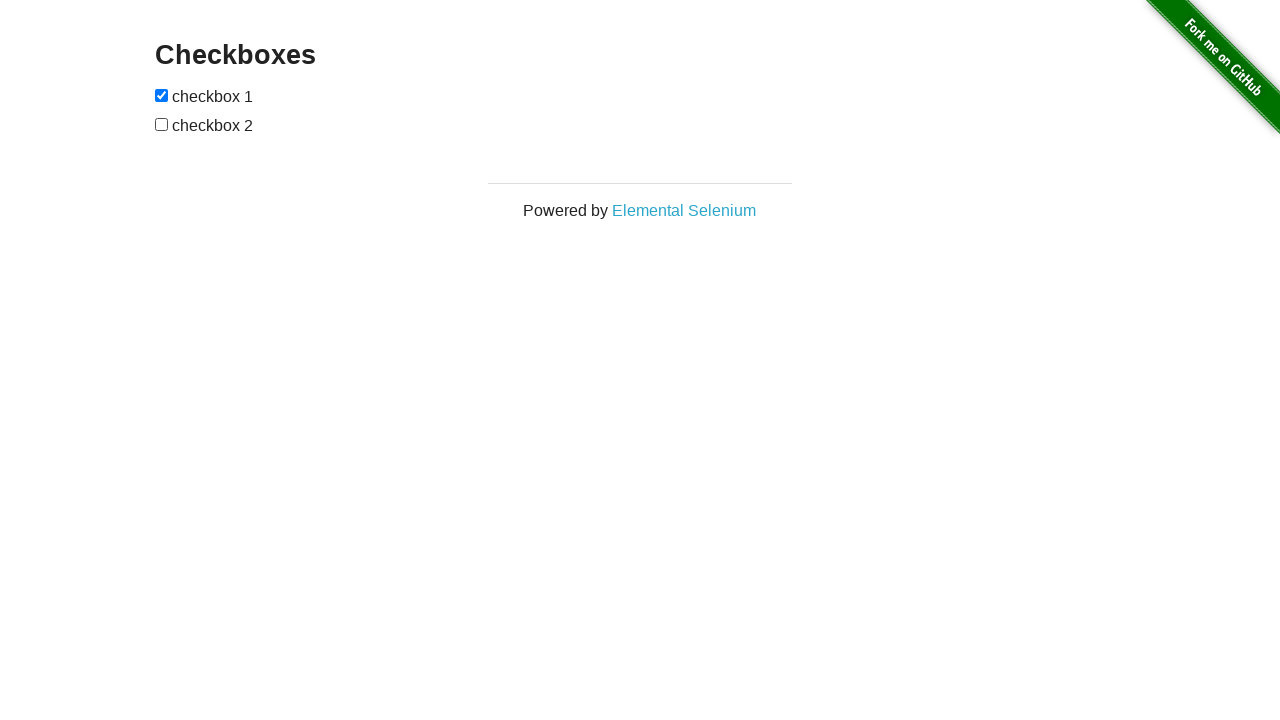

Unchecked first checkbox at (162, 95) on xpath=//*[@id="checkboxes"]/input[1]
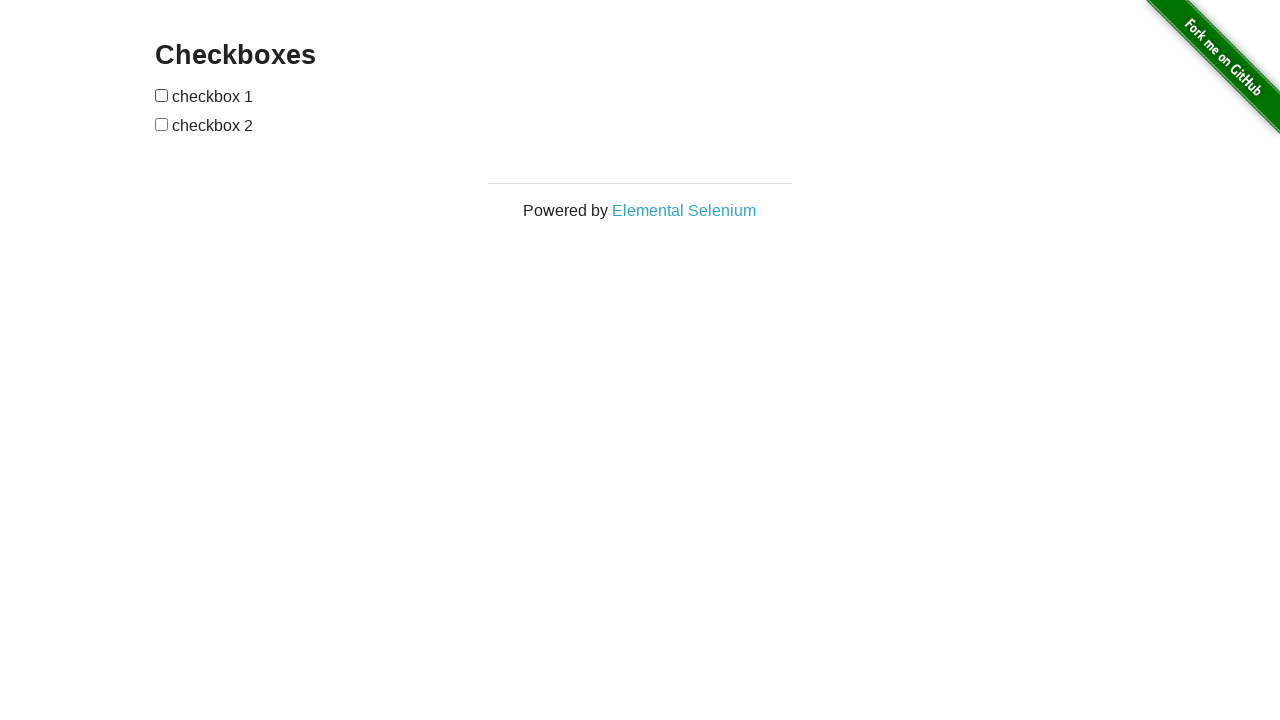

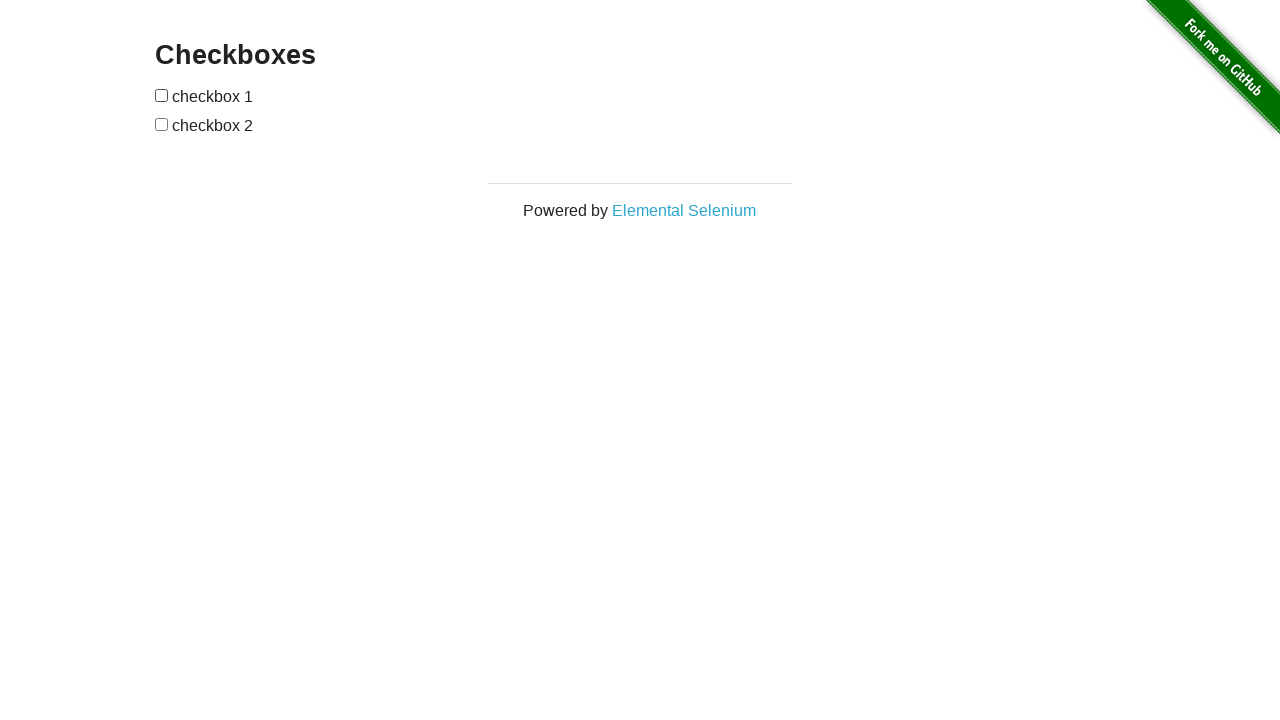